Tests table sorting by clicking the Due column header and verifying that the values are sorted in ascending order using CSS pseudo-class selectors.

Starting URL: http://the-internet.herokuapp.com/tables

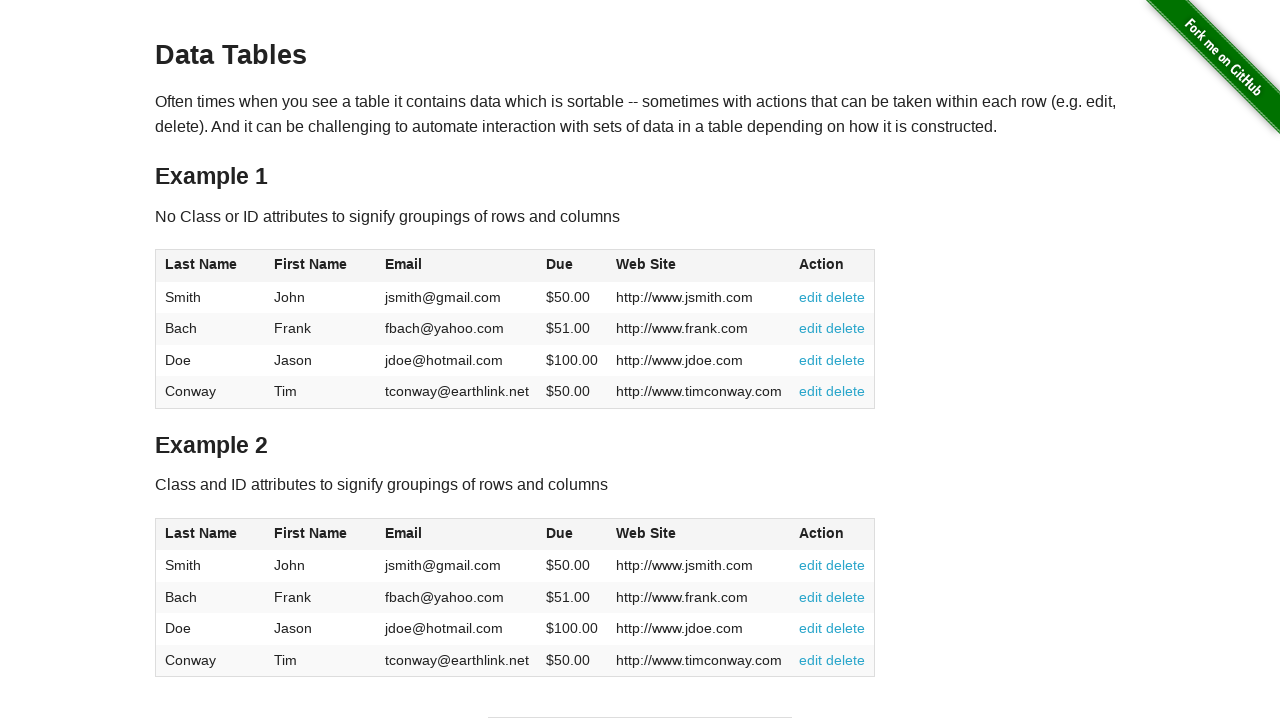

Clicked Due column header to sort table at (572, 266) on #table1 thead tr th:nth-of-type(4)
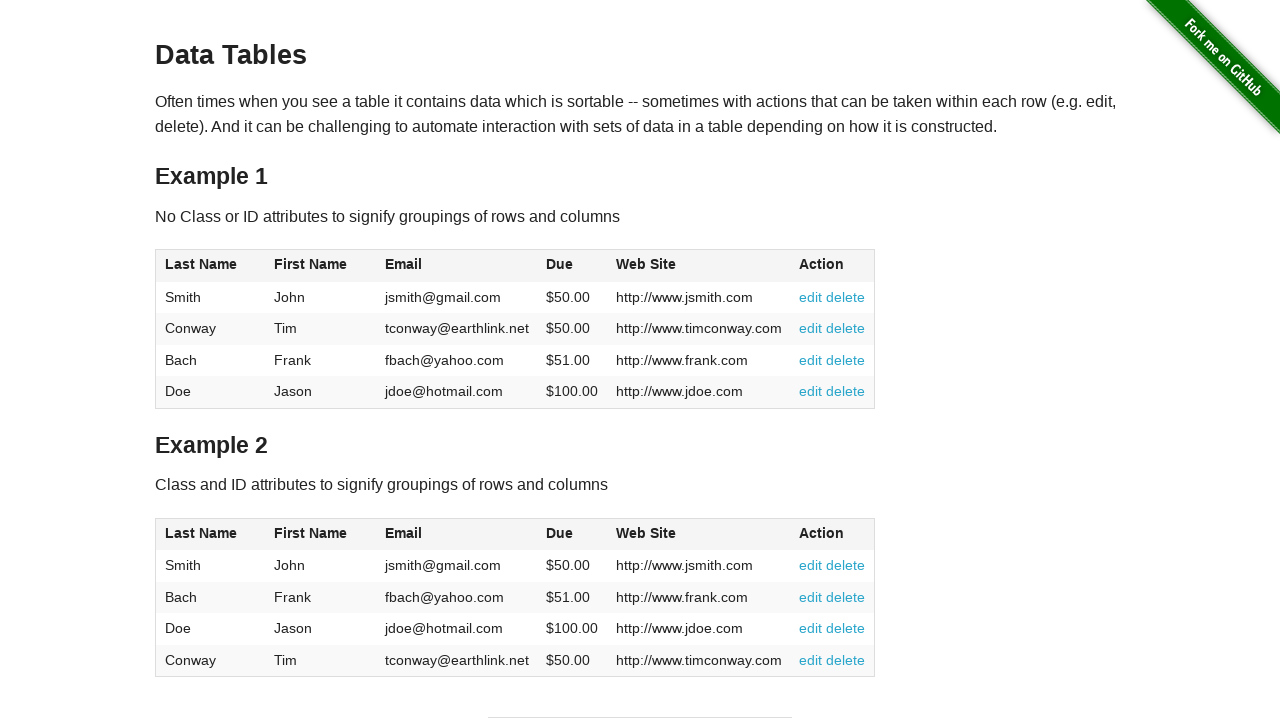

Verified table body is present with Due column cells
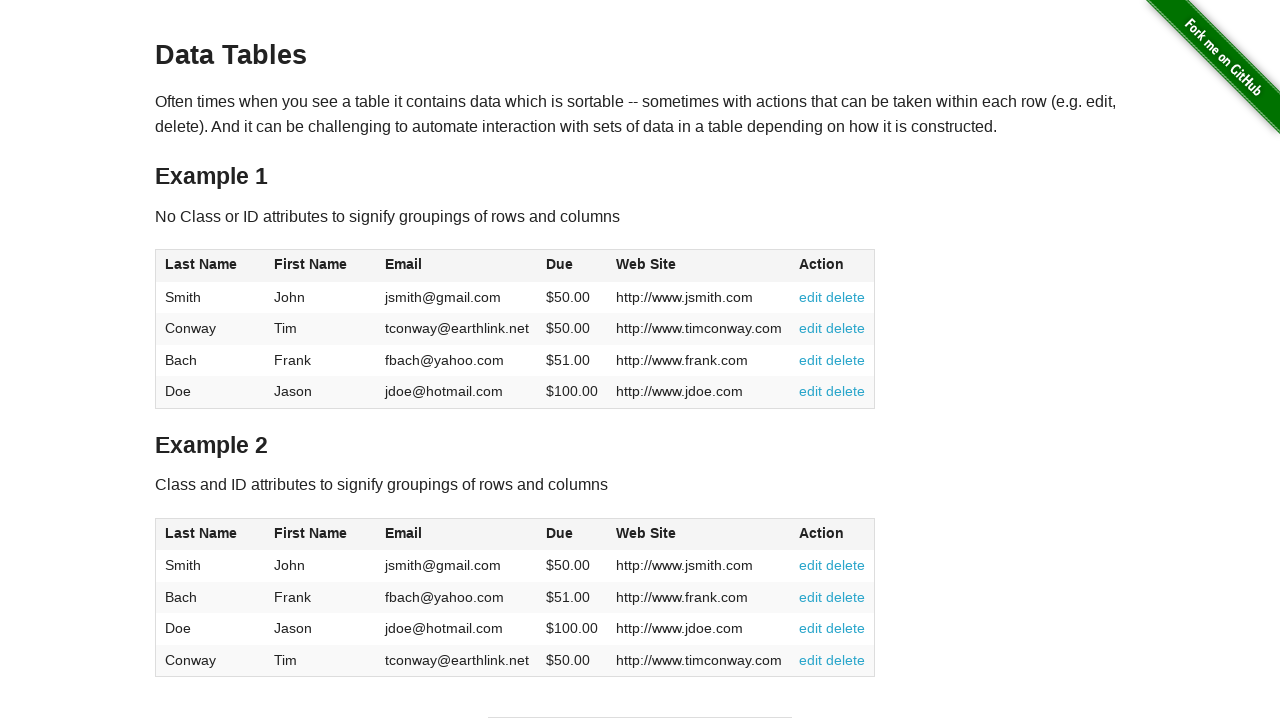

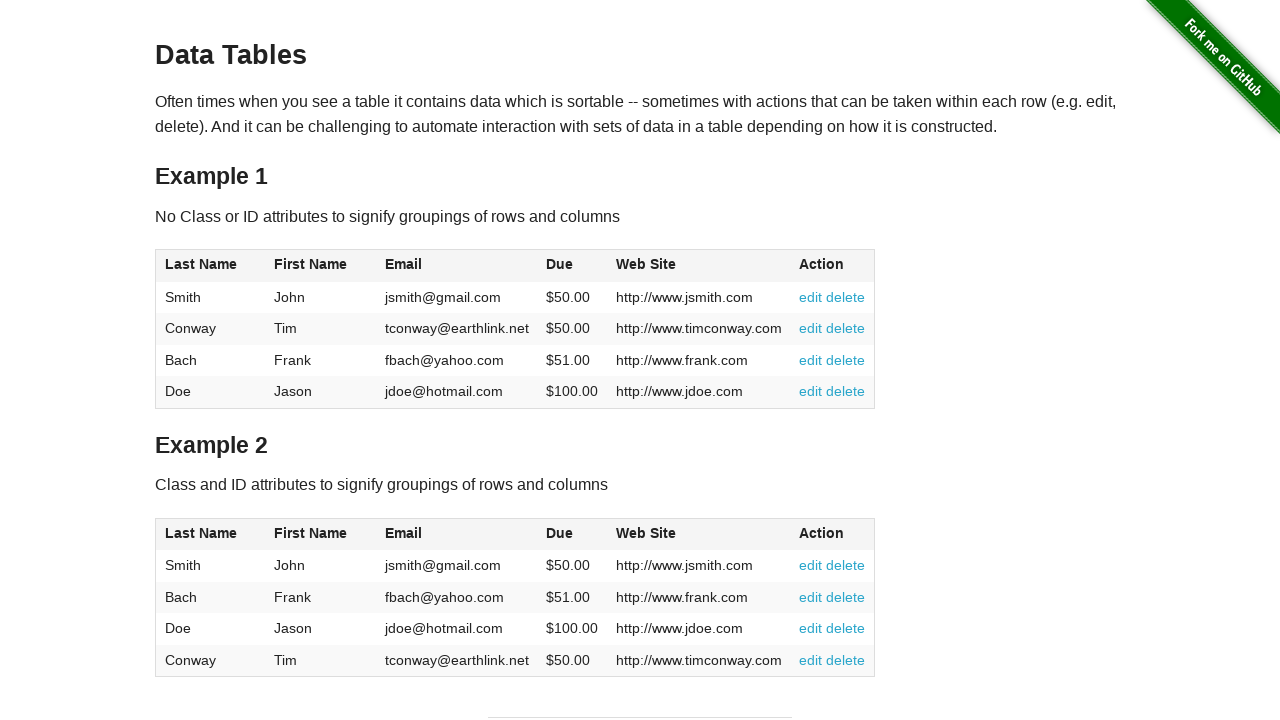